Tests form interactions by clearing checkboxes, selecting an option, filling a dropdown and text field with the selected option's label, and triggering an alert

Starting URL: https://rahulshettyacademy.com/AutomationPractice/

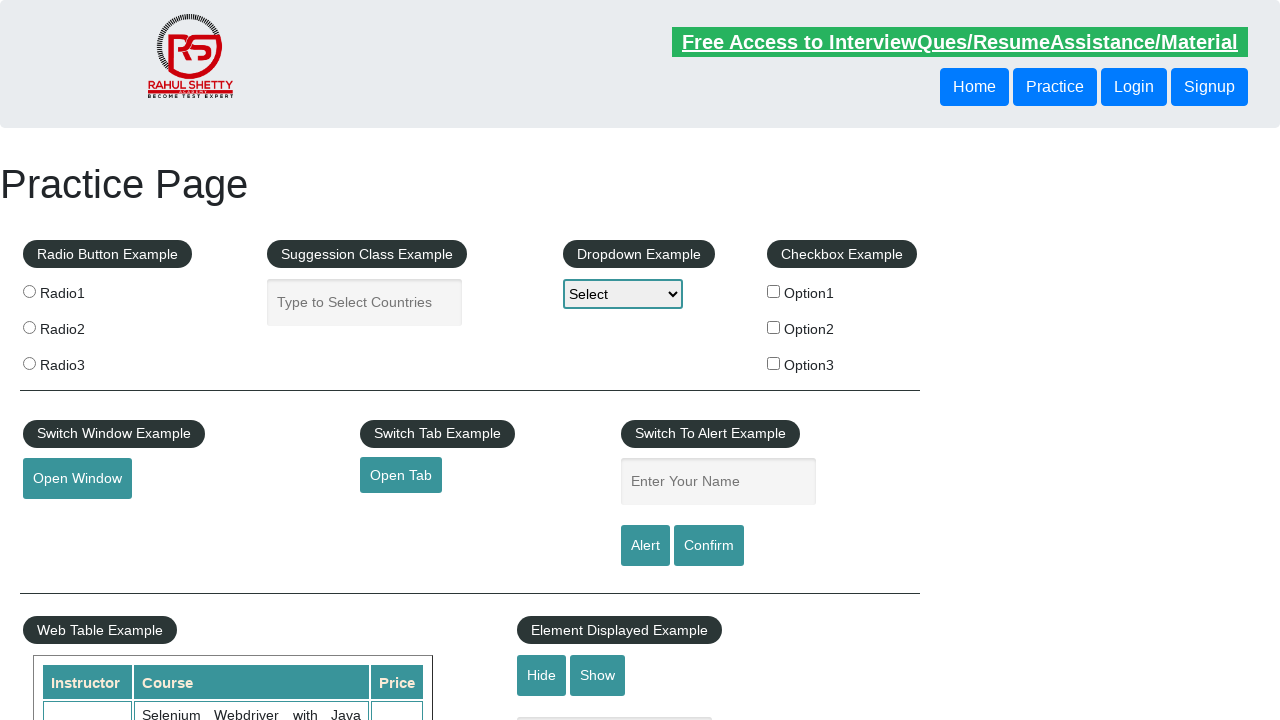

Checked checkbox2 at (774, 327) on #checkBoxOption2
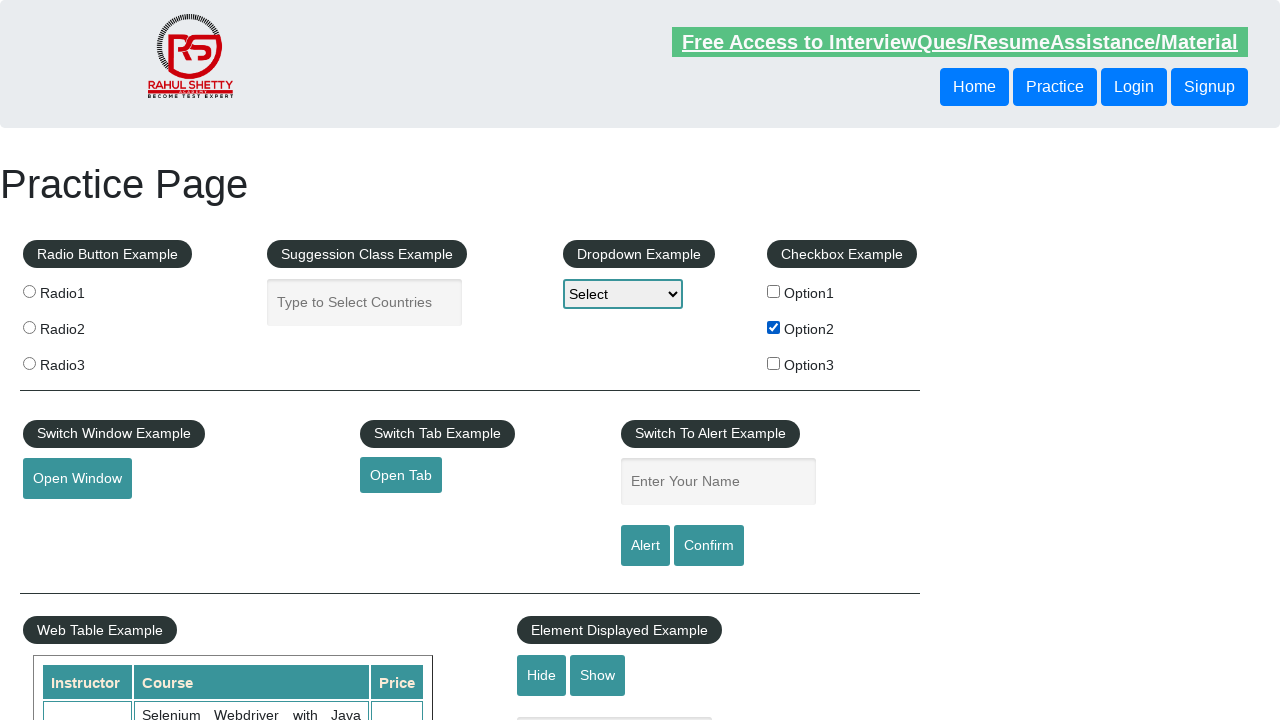

Retrieved option label text: 'Option2'
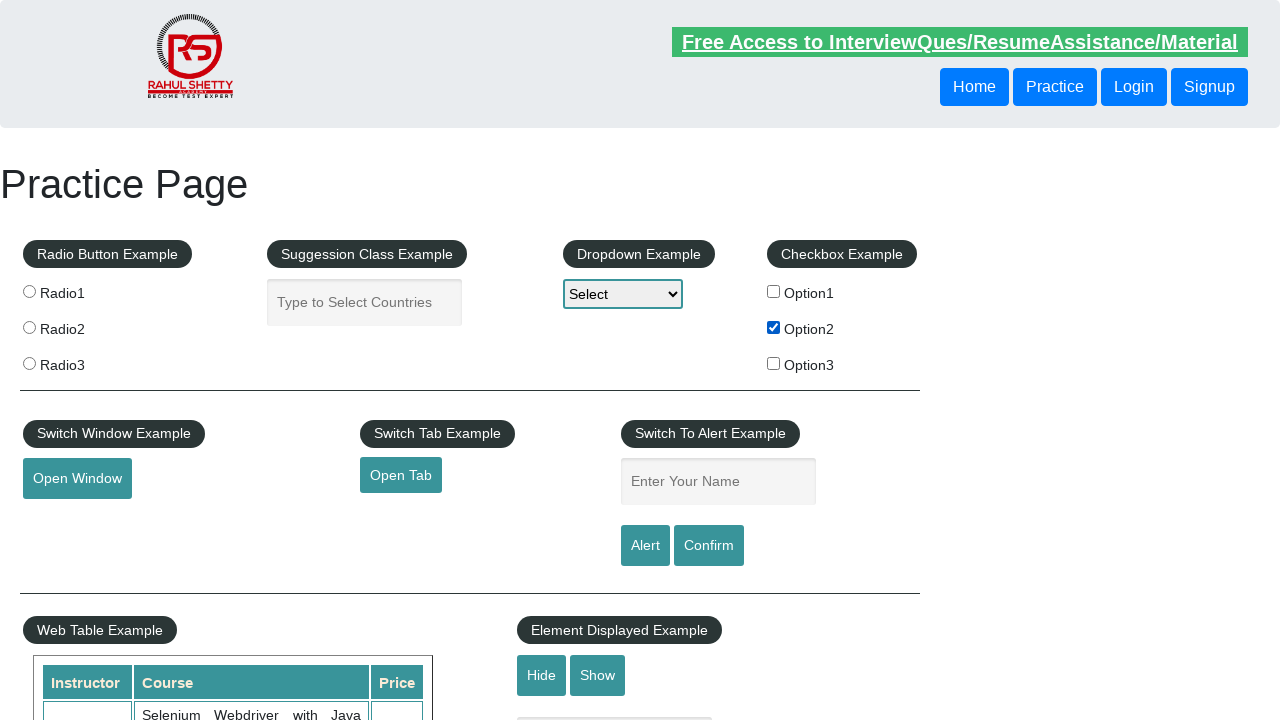

Selected 'Option2' from dropdown on #dropdown-class-example
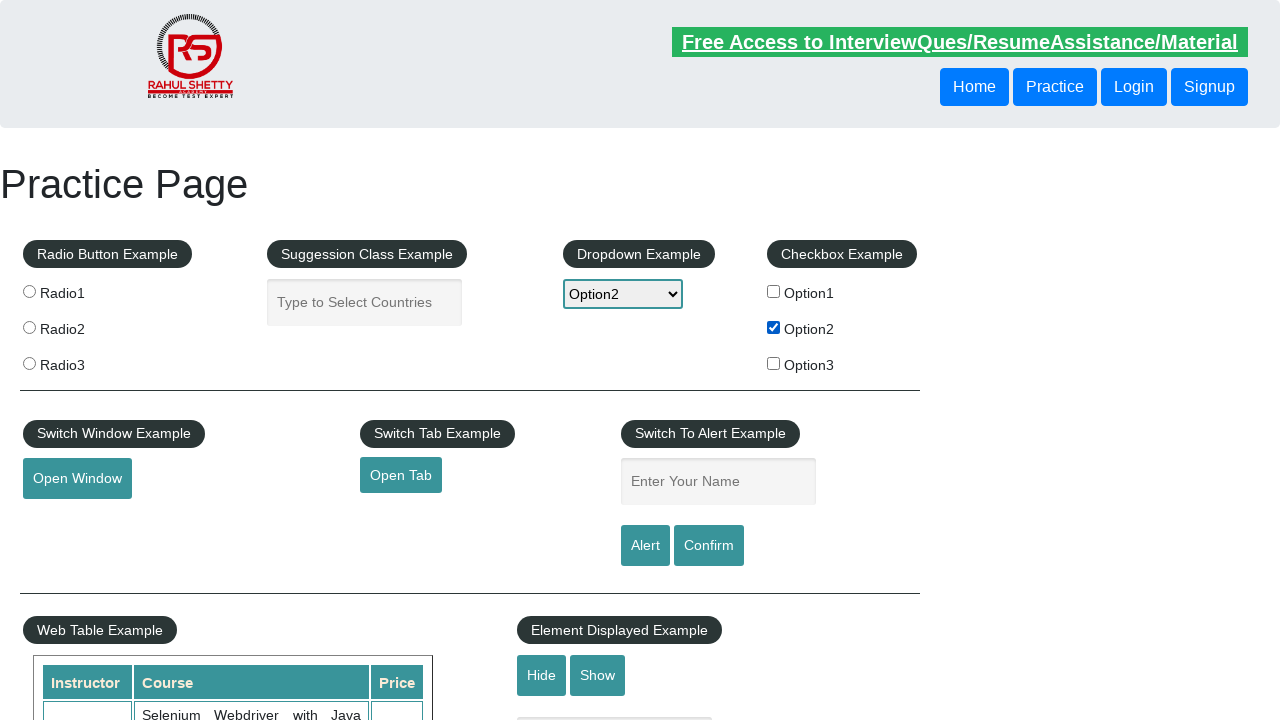

Filled name field with 'Option2' on #name
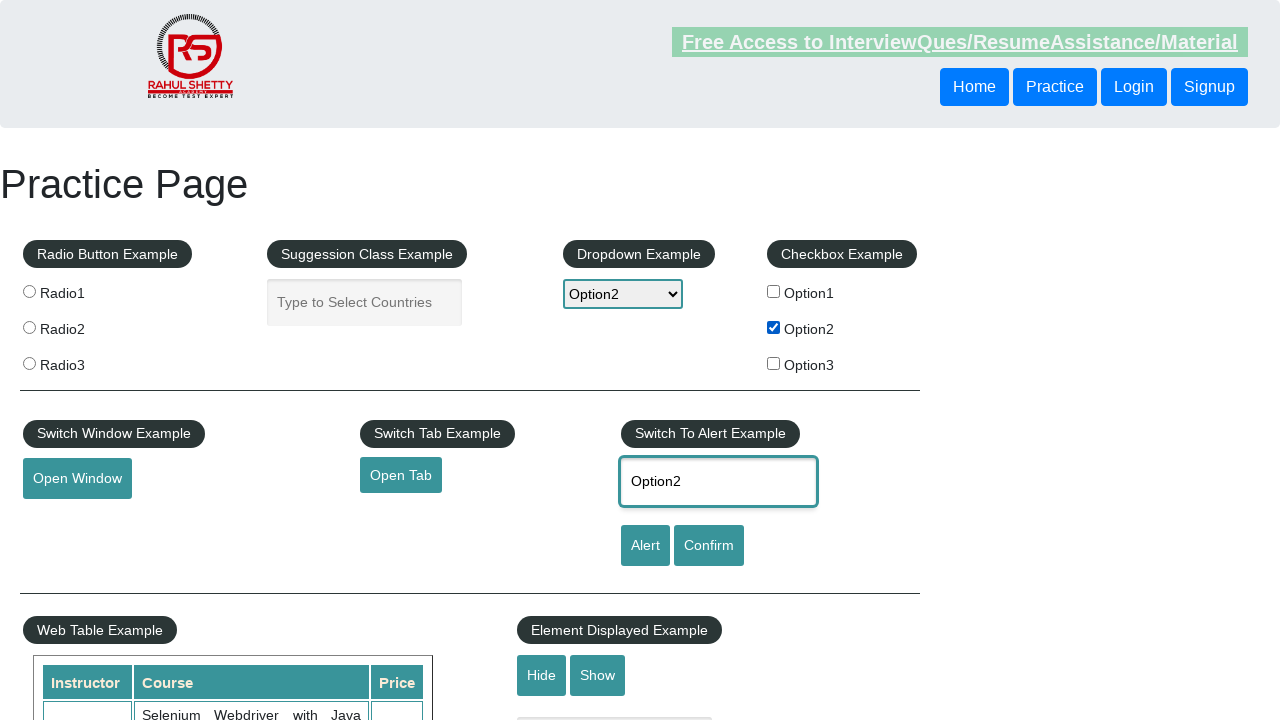

Clicked alert button and accepted dialog at (645, 546) on #alertbtn
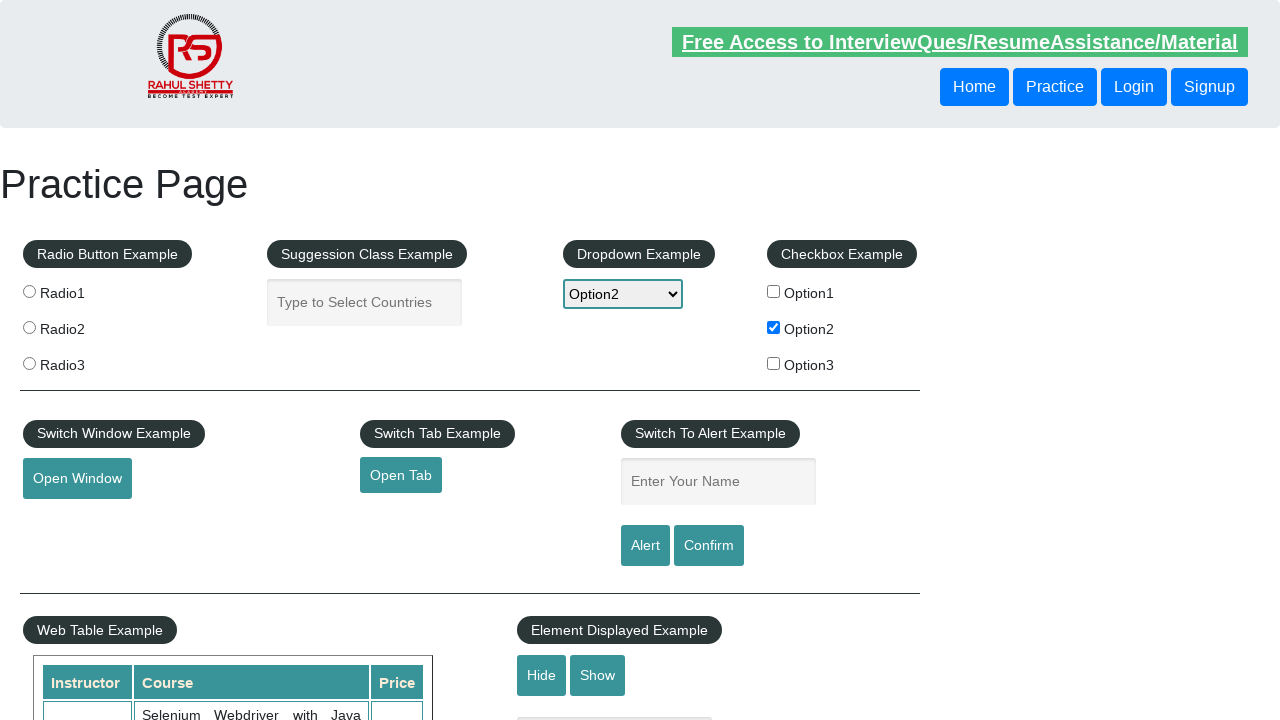

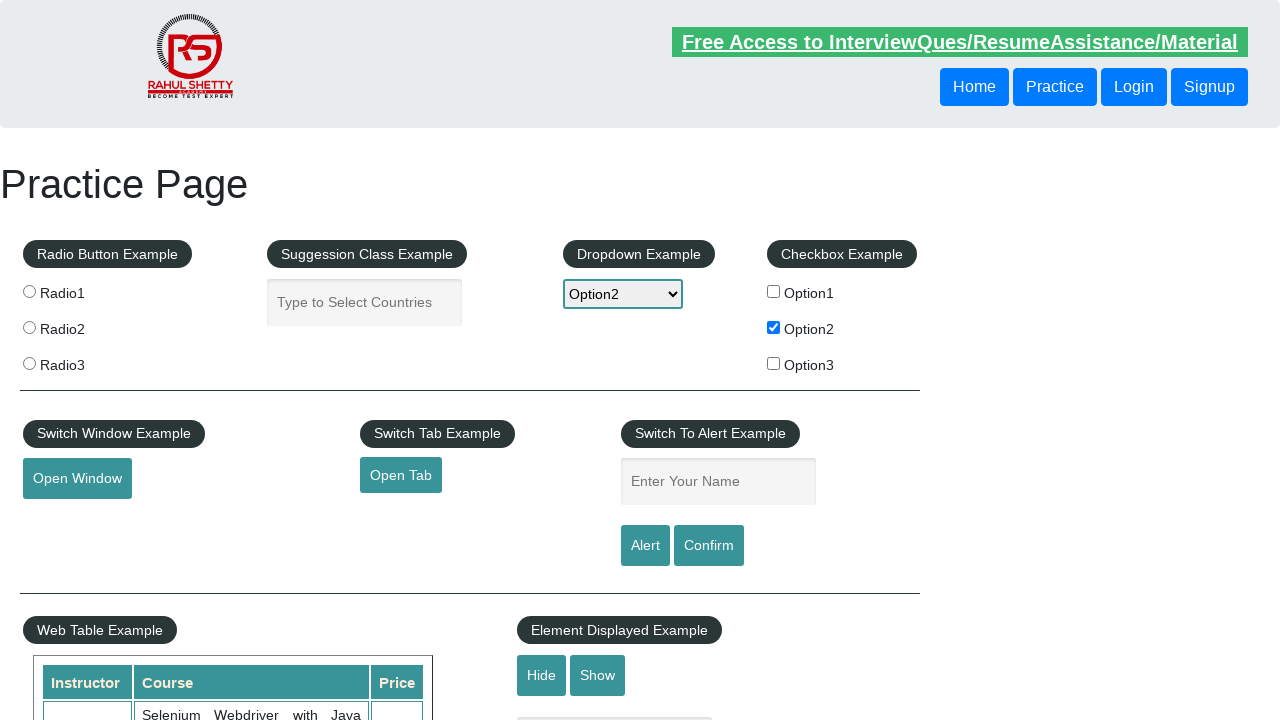